Tests drag and drop functionality by dragging an element to a drop target on jQuery UI demo

Starting URL: https://jqueryui.com/droppable

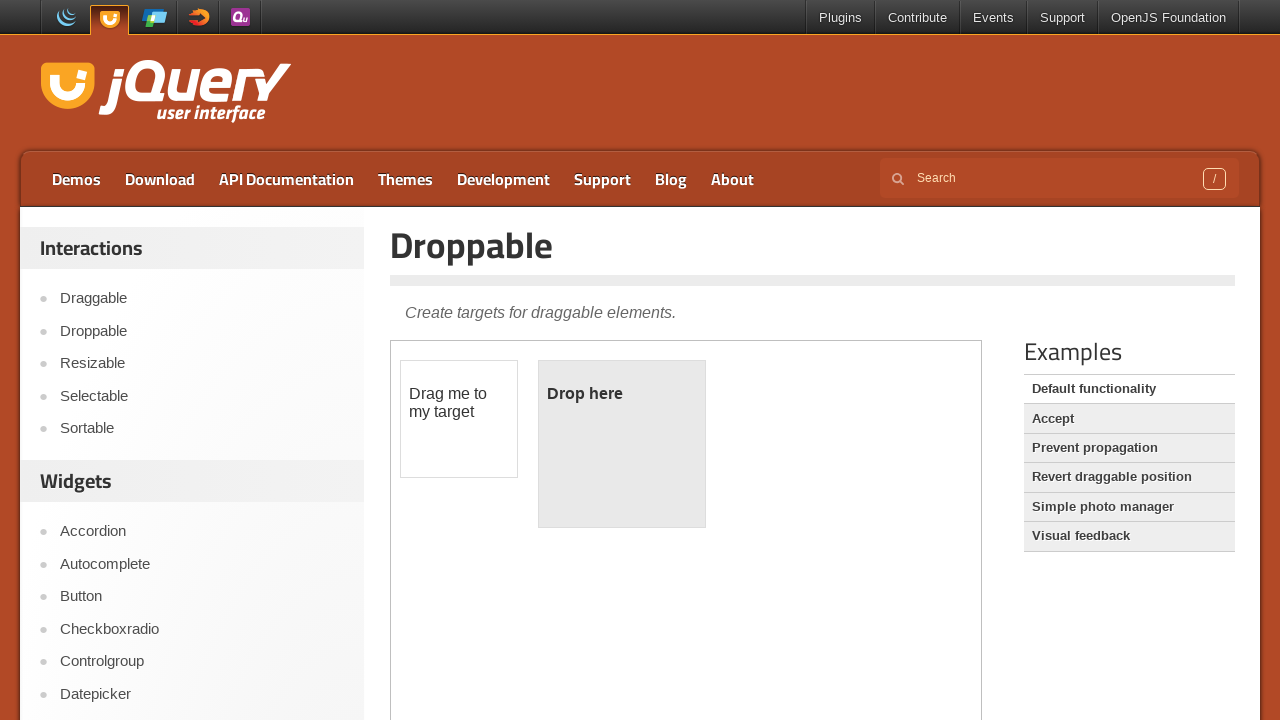

Located the first iframe containing the jQuery UI droppable demo
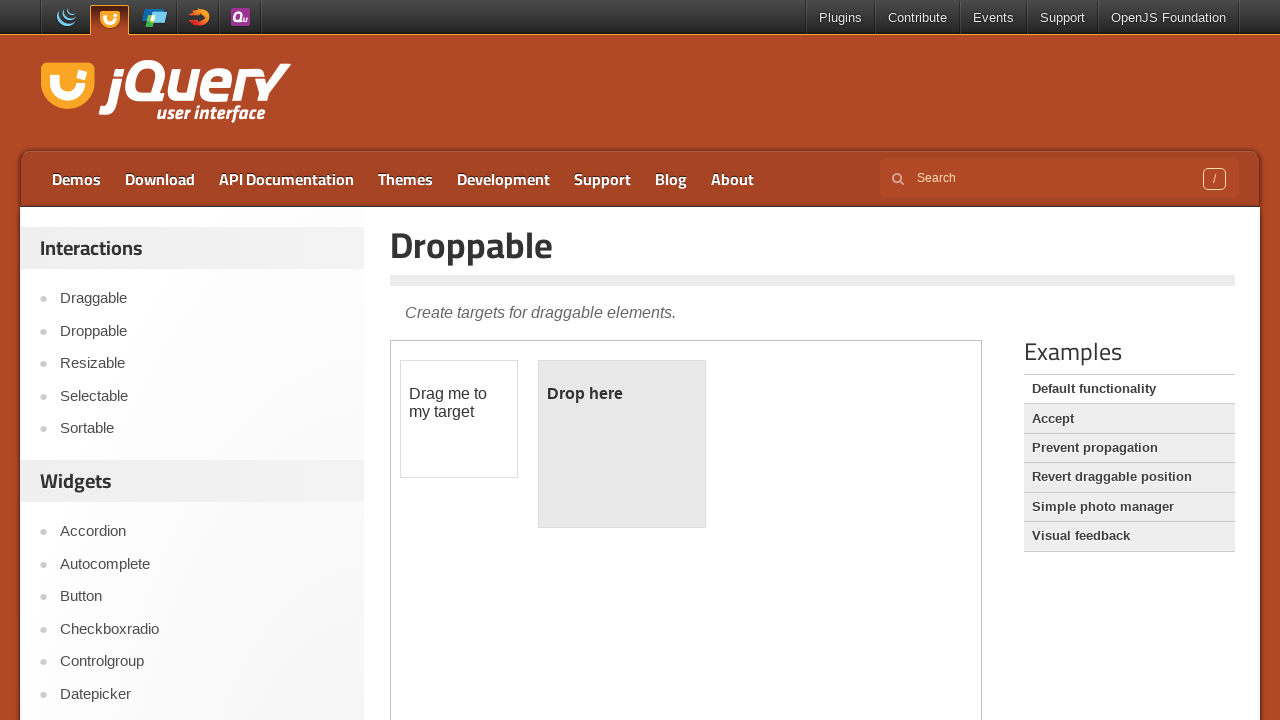

Located the draggable element with ID 'draggable'
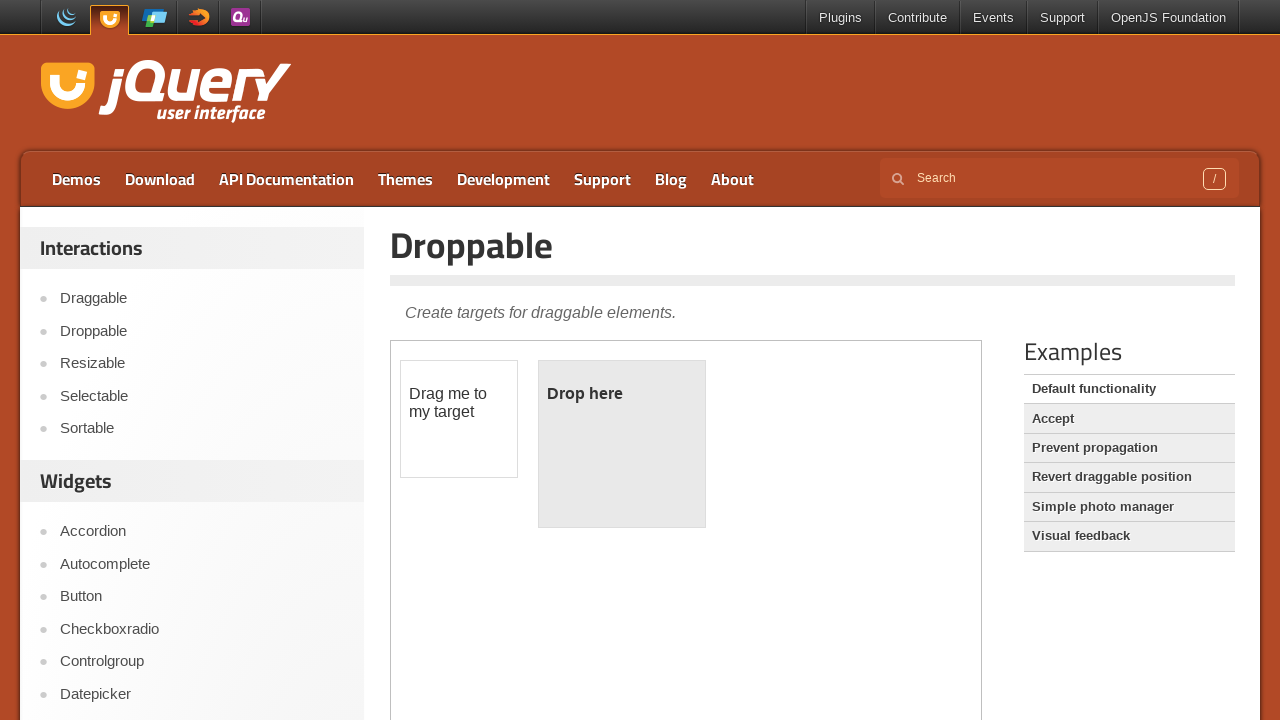

Located the droppable target element with ID 'droppable'
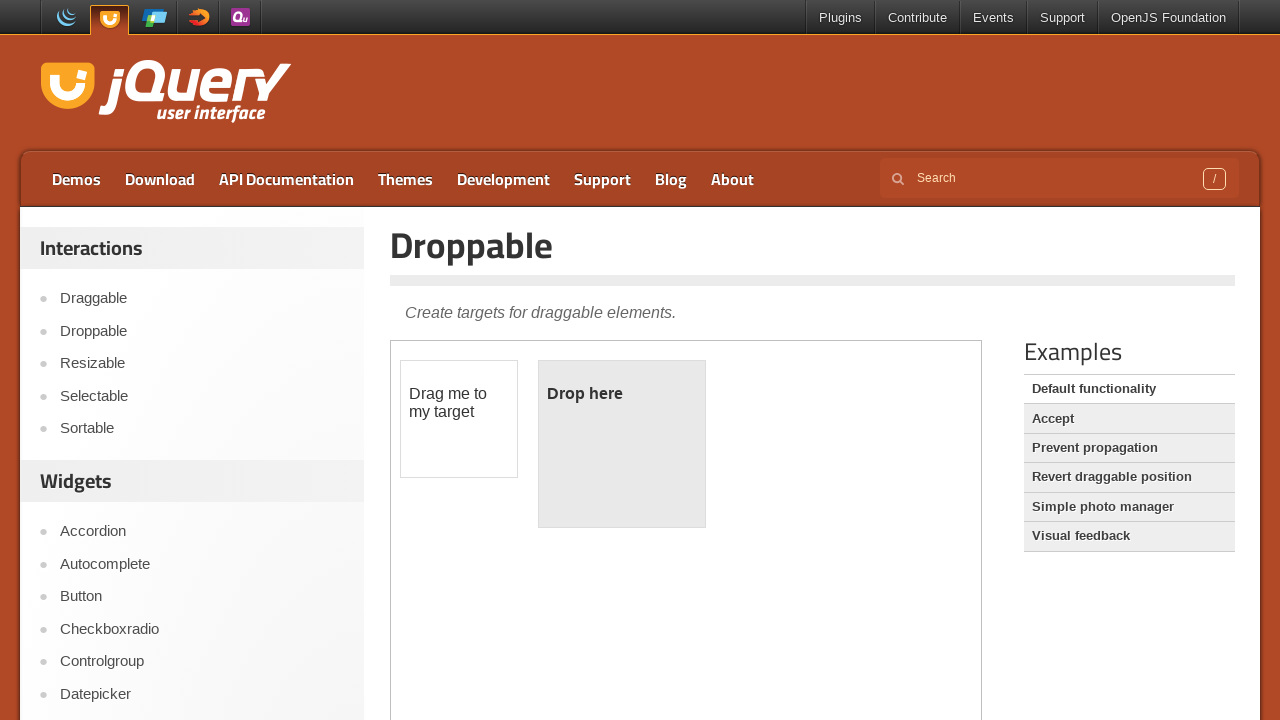

Dragged the draggable element onto the droppable target at (622, 444)
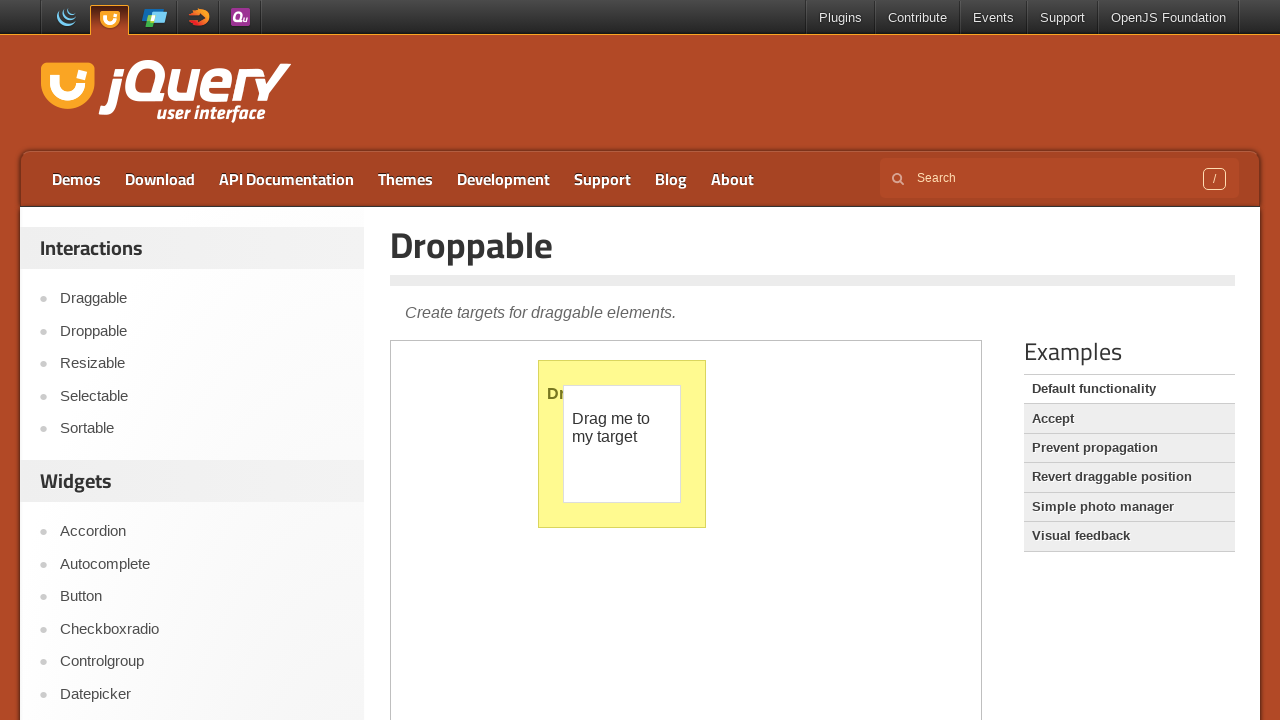

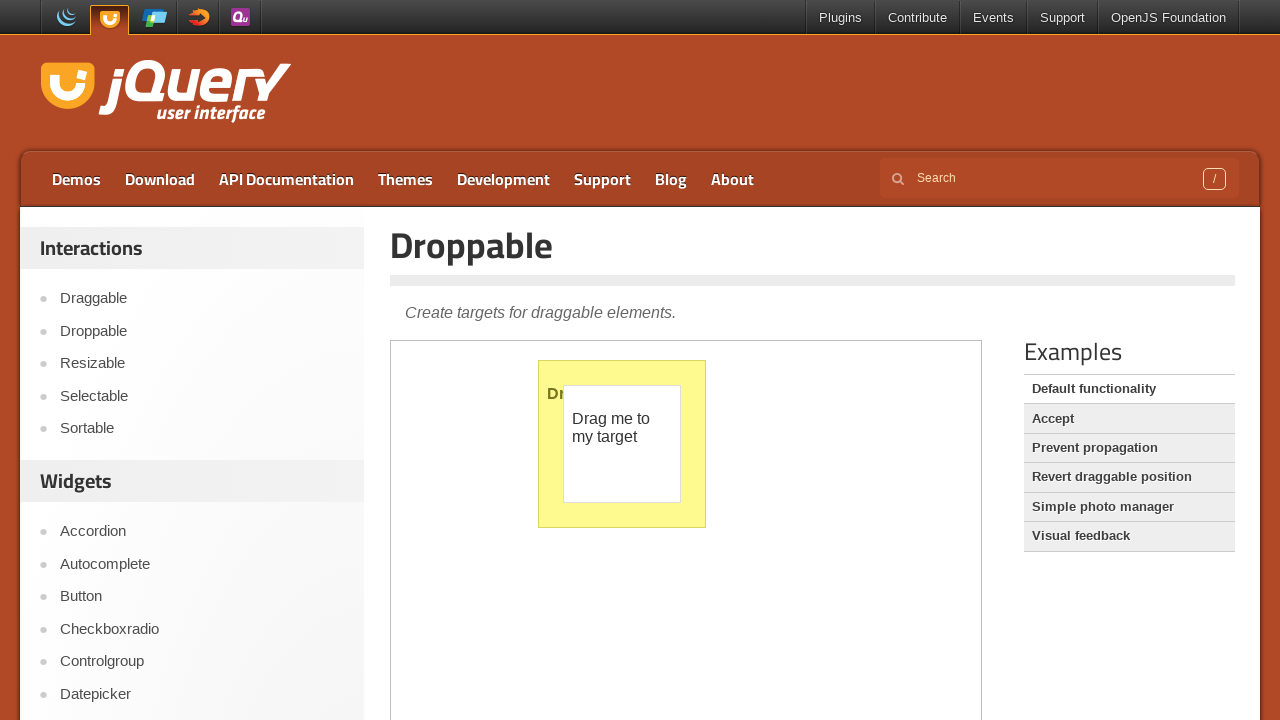